Tests basic navigation functionality by clicking on a menu link and then navigating back to the previous page

Starting URL: https://dart-tutorial.com

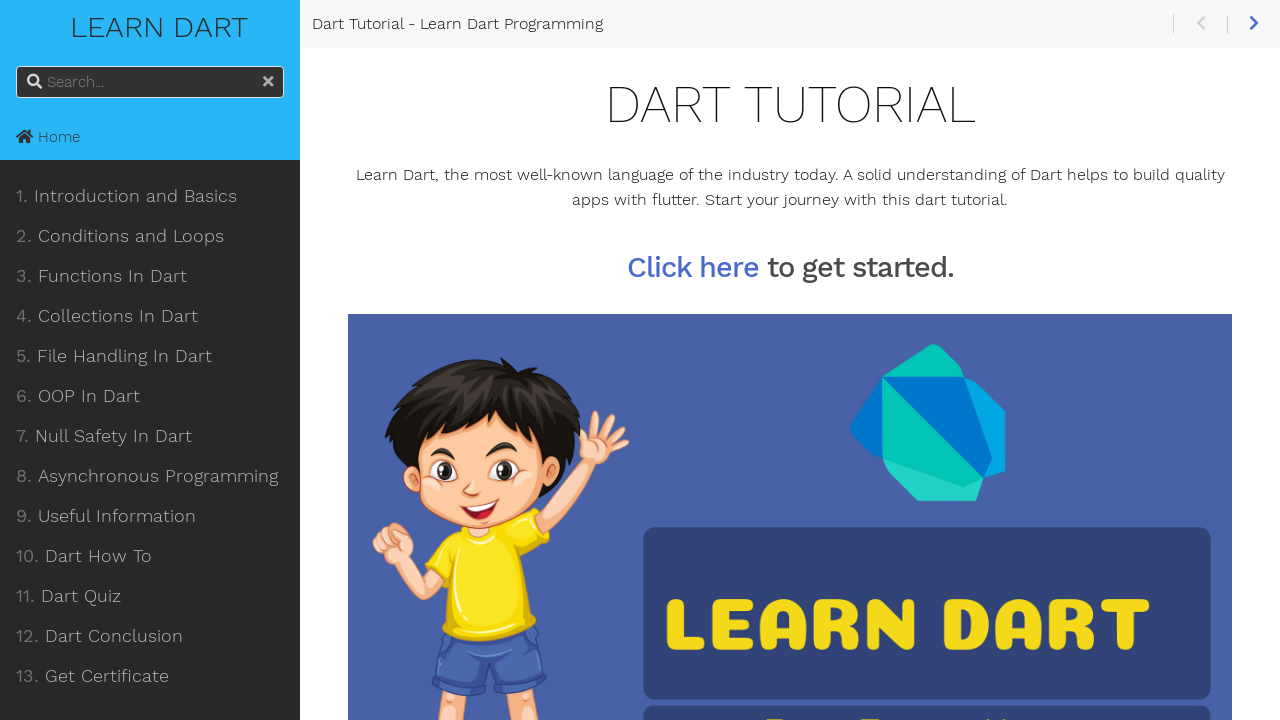

Clicked on the second menu item link at (150, 236) on xpath=//*[@id='content-wrapper']/ul/li[2]/a
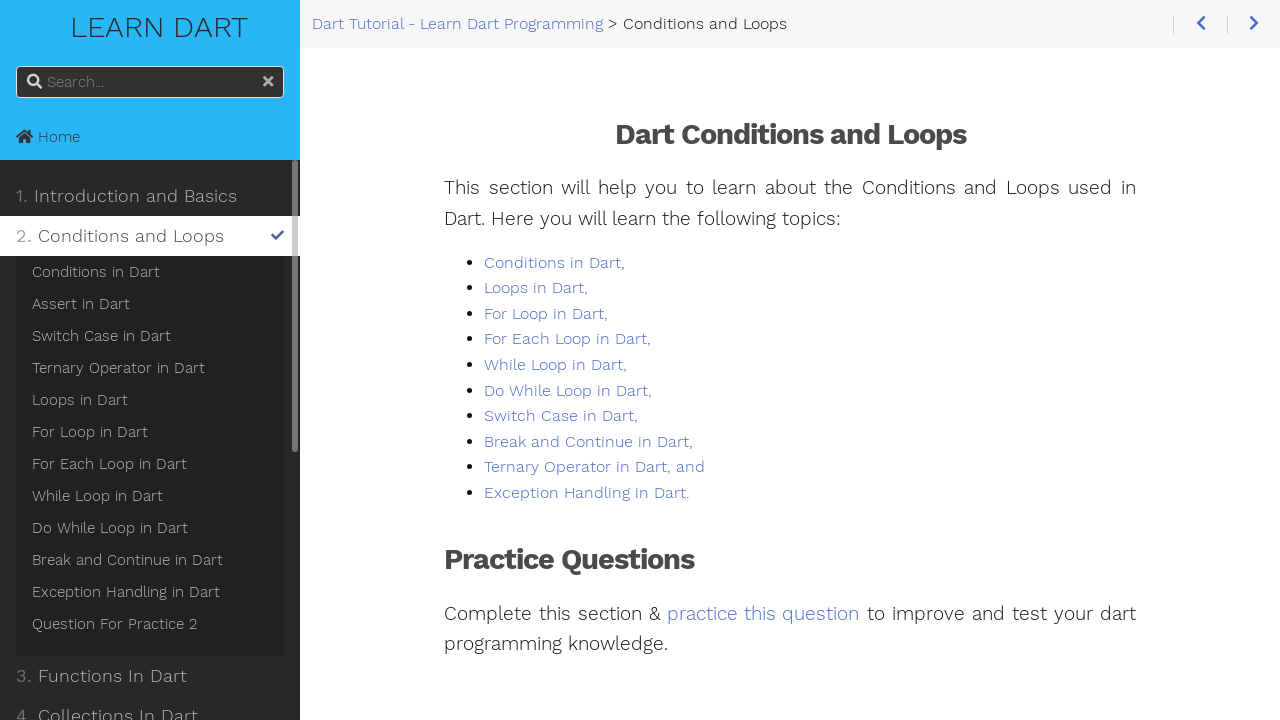

Waited for page to fully load
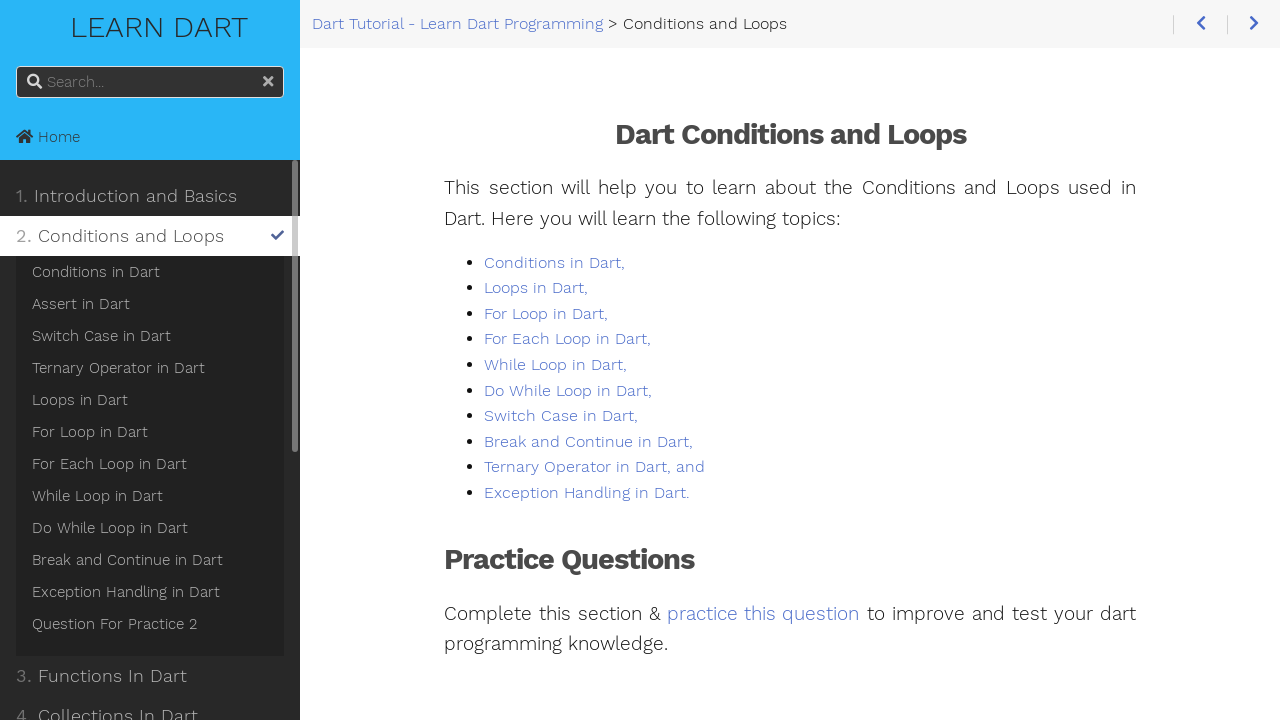

Navigated back to previous page
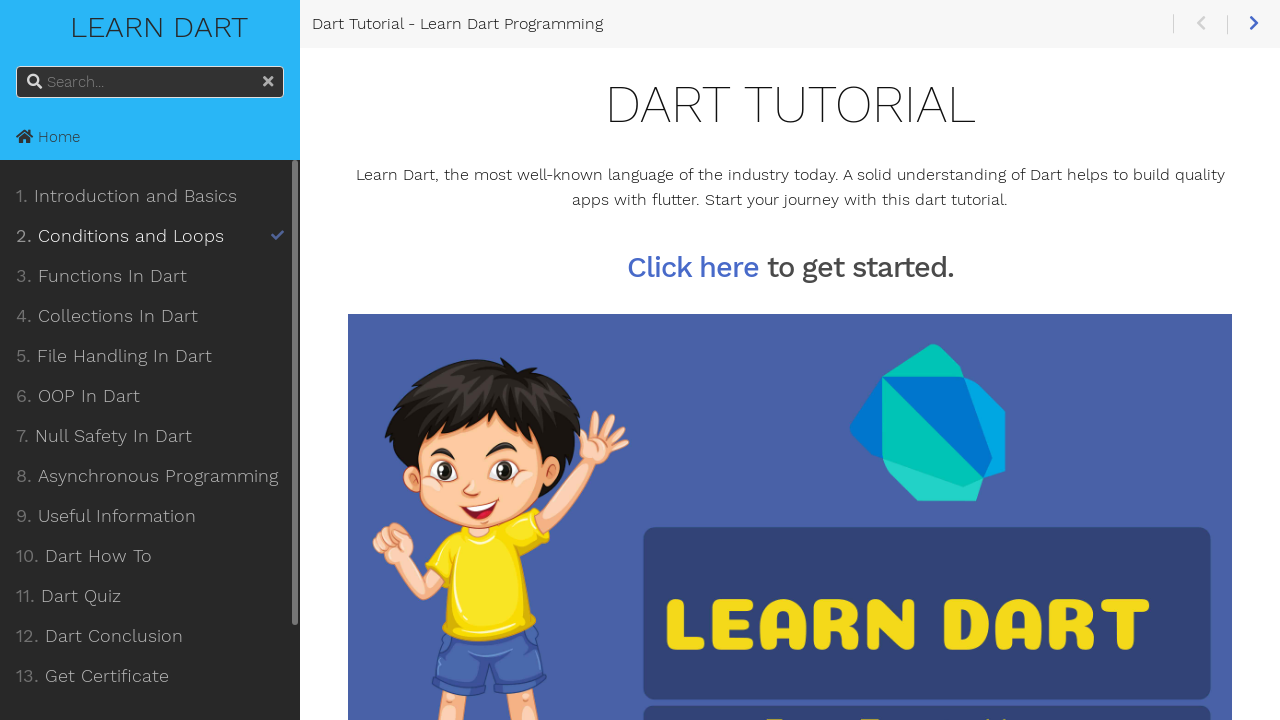

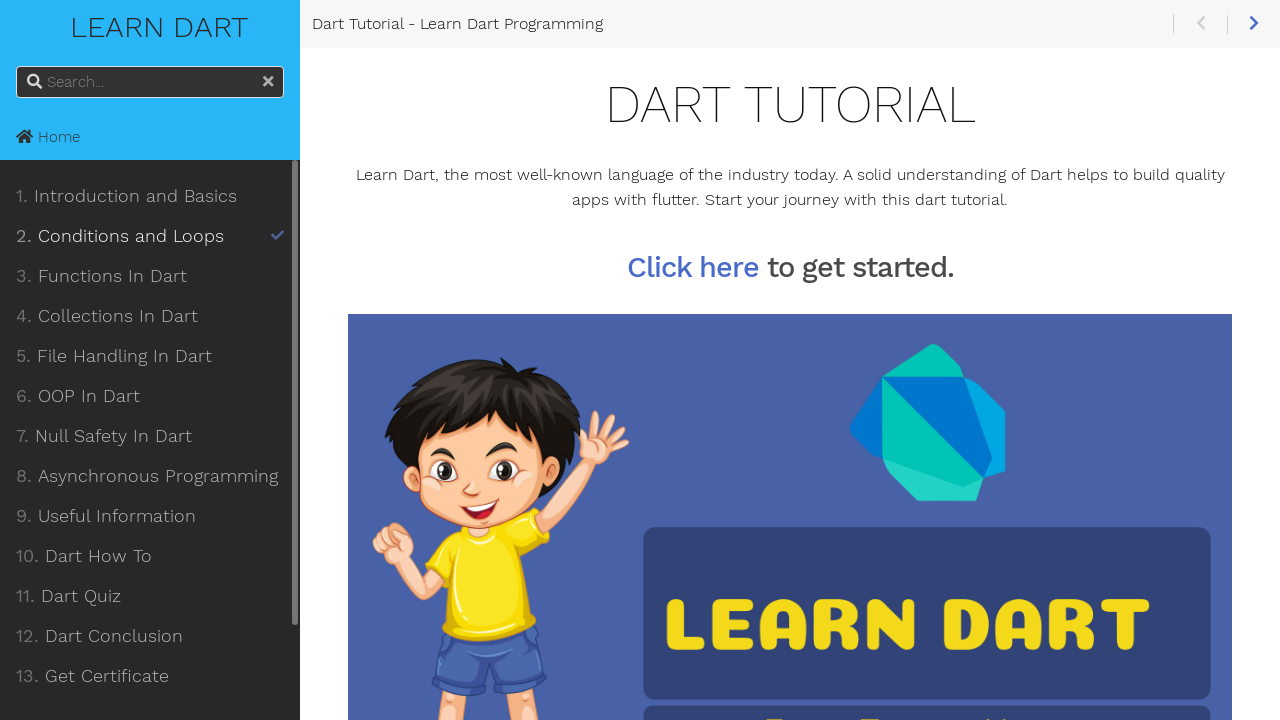